Tests that submitting the form with an invalid email format triggers HTML5 validation error.

Starting URL: https://cac-tat.s3.eu-central-1.amazonaws.com/index.html

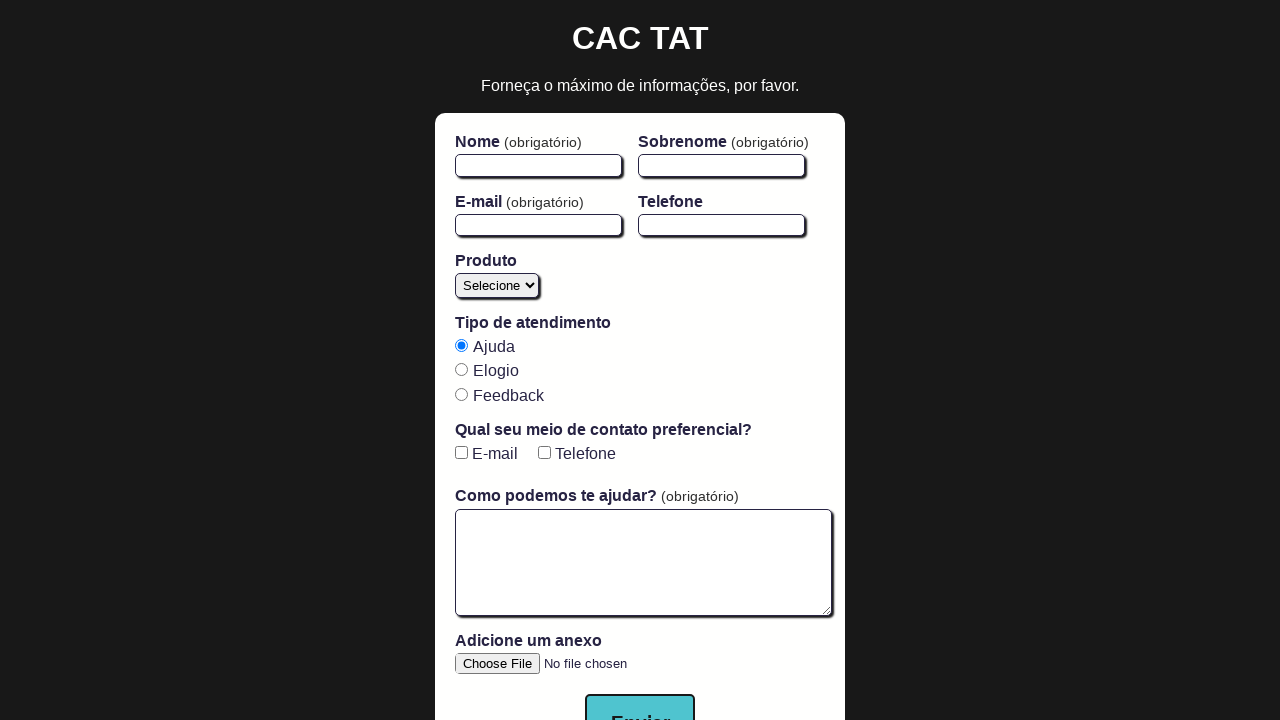

Filled first name field with 'Joao' on #firstName
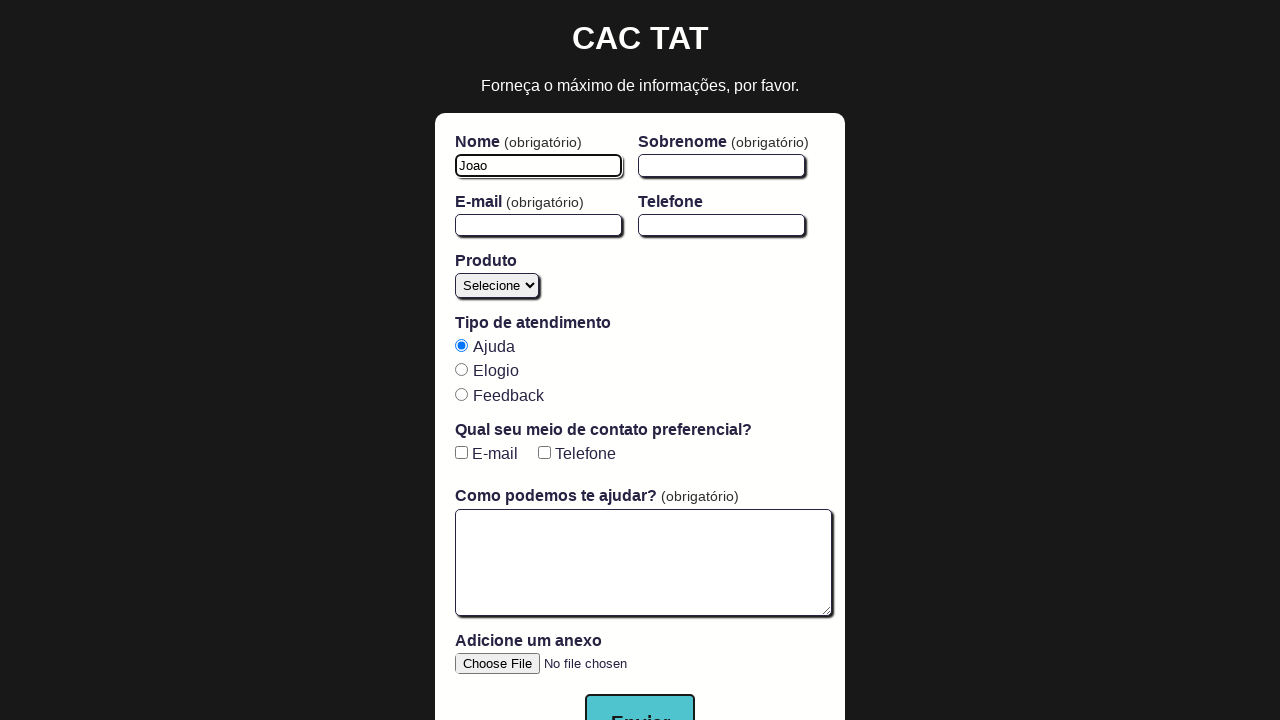

Filled last name field with 'Souza' on #lastName
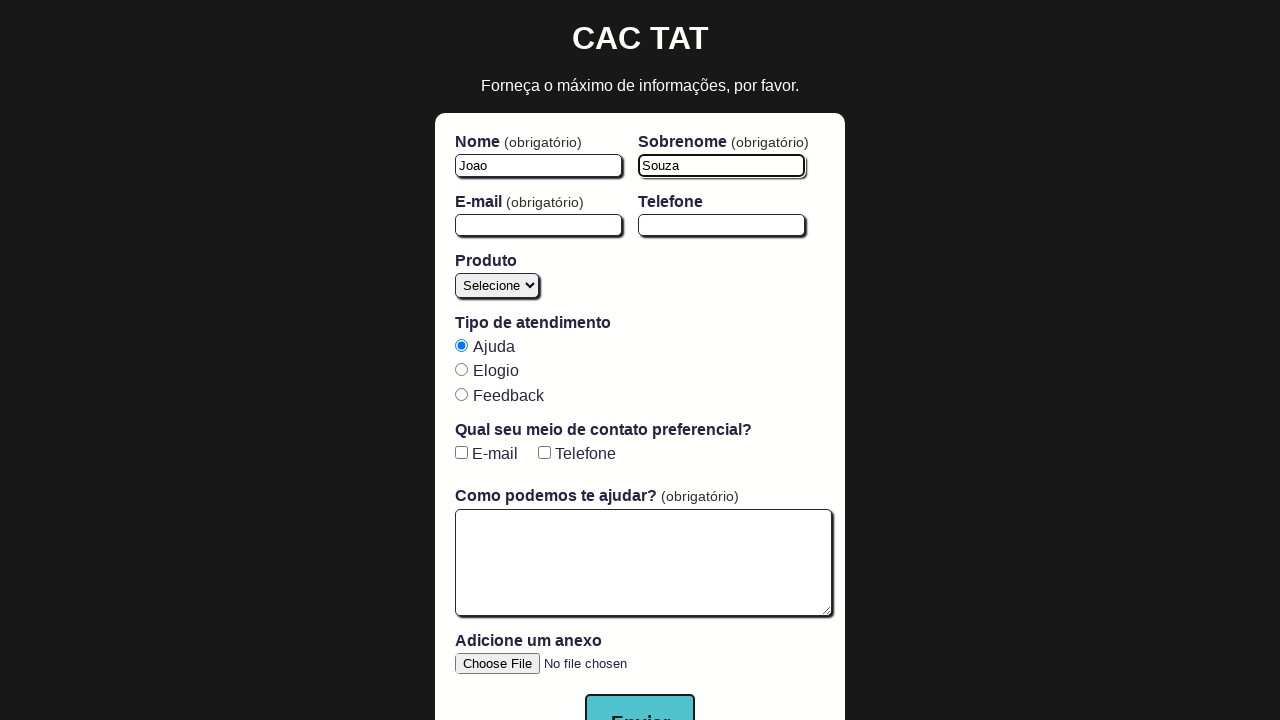

Filled email field with invalid format 'invalid-email' on #email
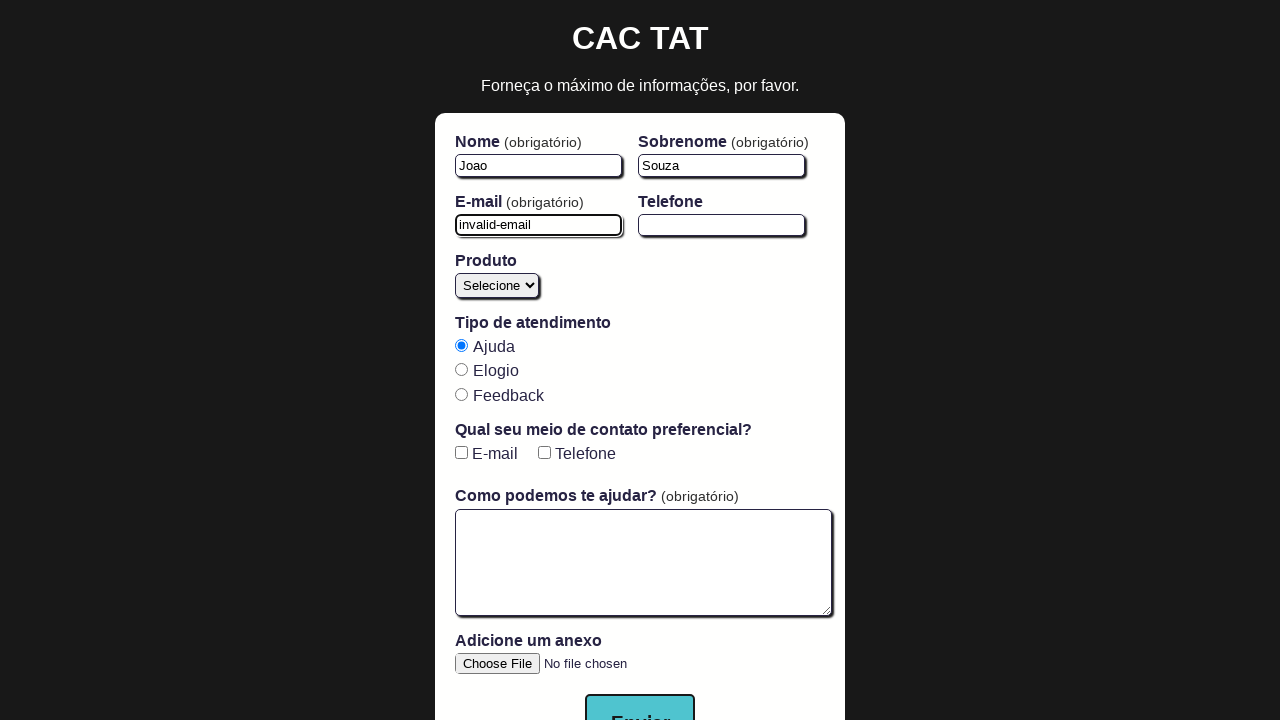

Filled message field with 'Mensagem teste.' on #open-text-area
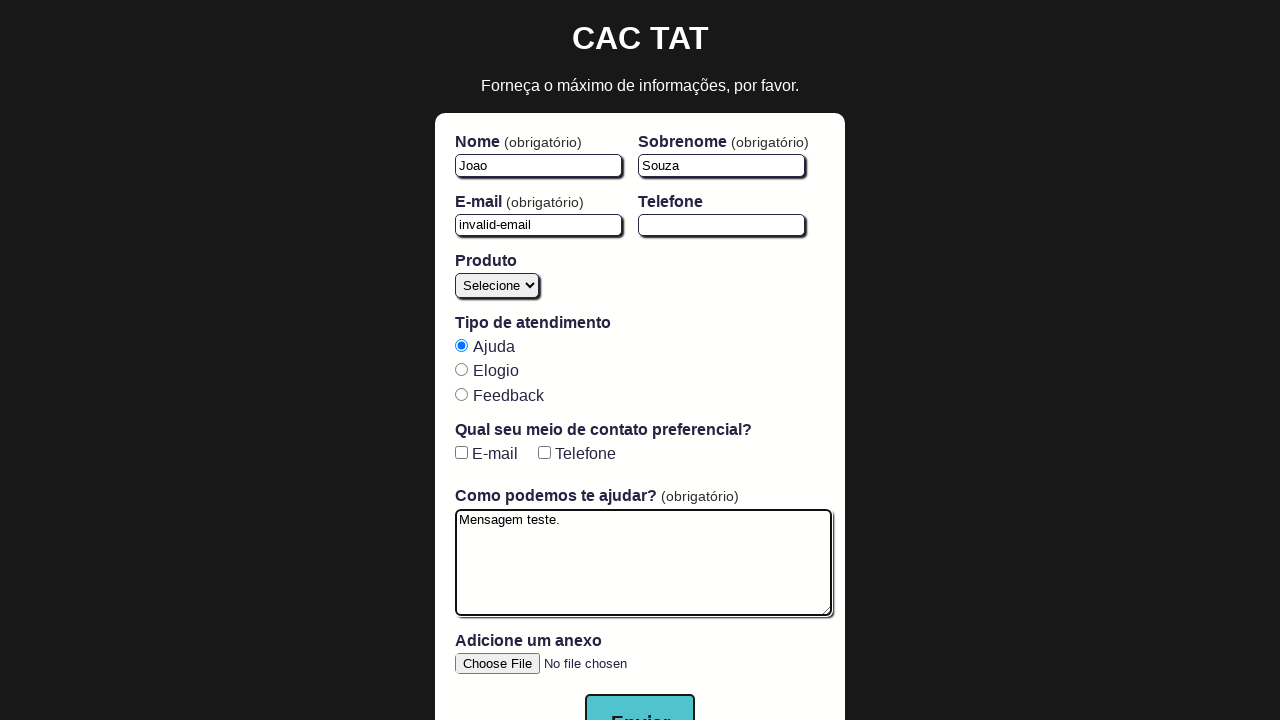

Clicked submit button to attempt form submission at (640, 692) on button[type='submit']
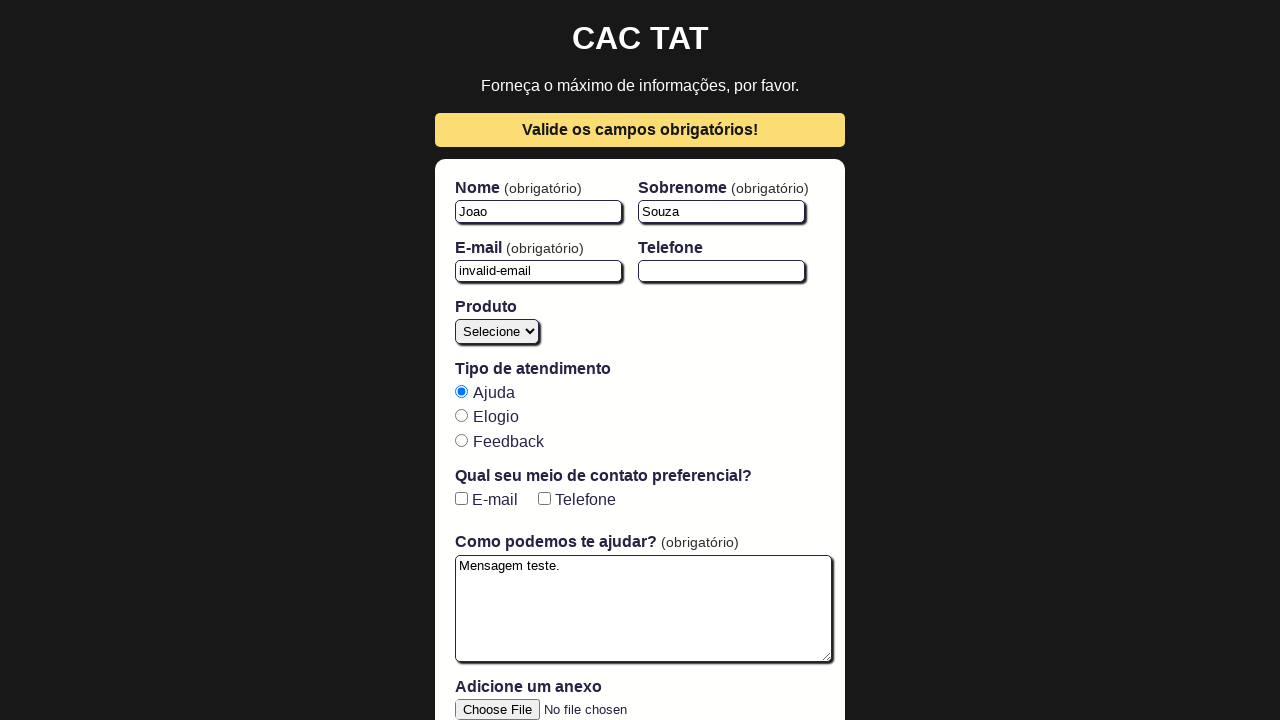

Evaluated HTML5 validity of email field using checkValidity()
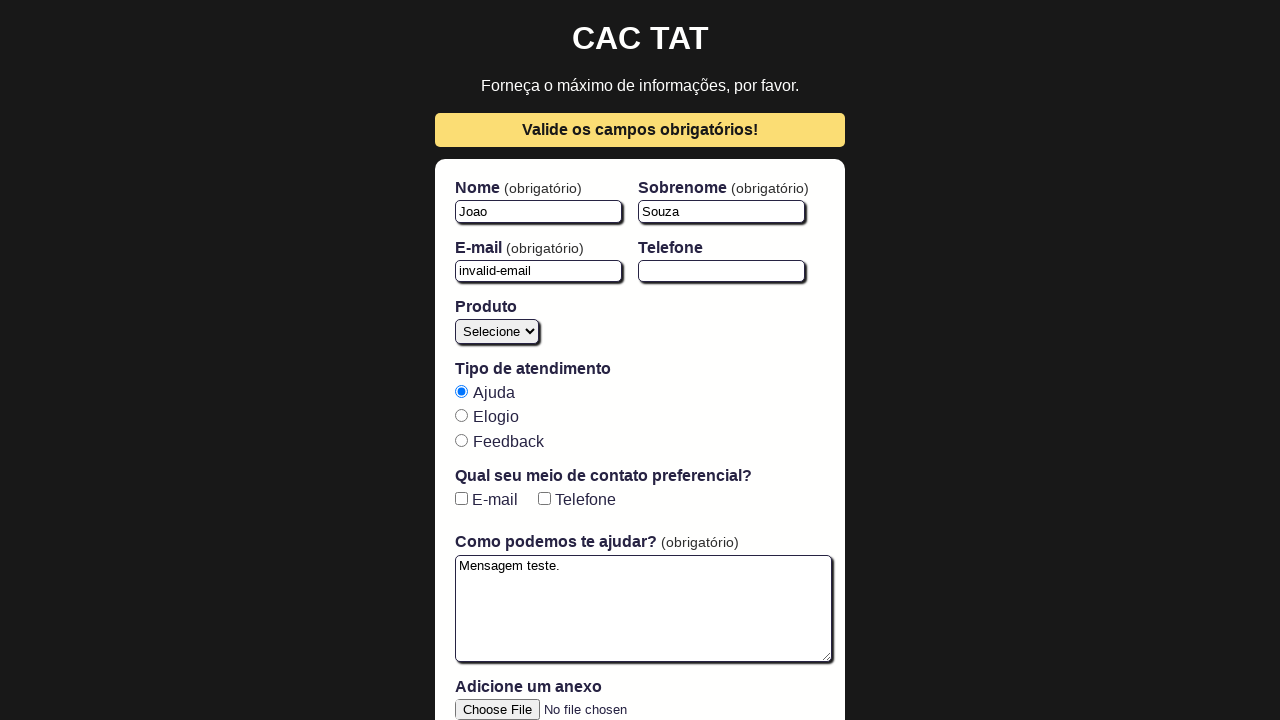

Assertion passed: email field is invalid as expected for invalid format
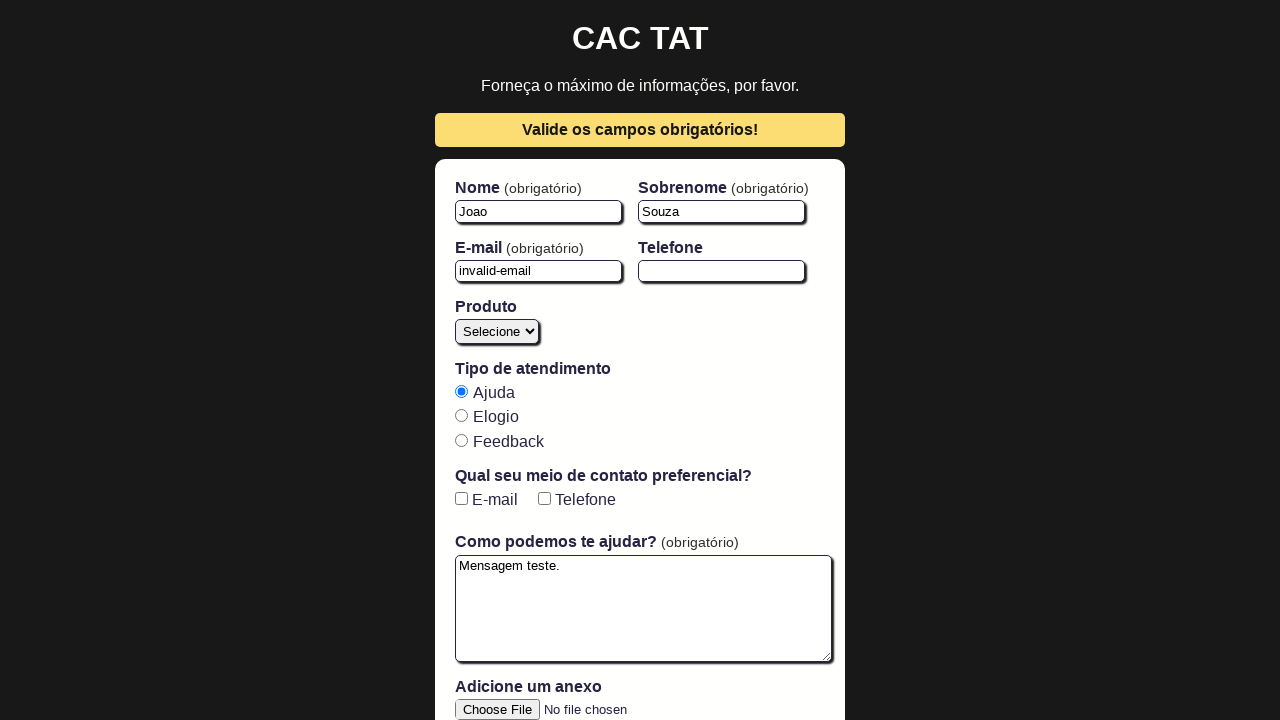

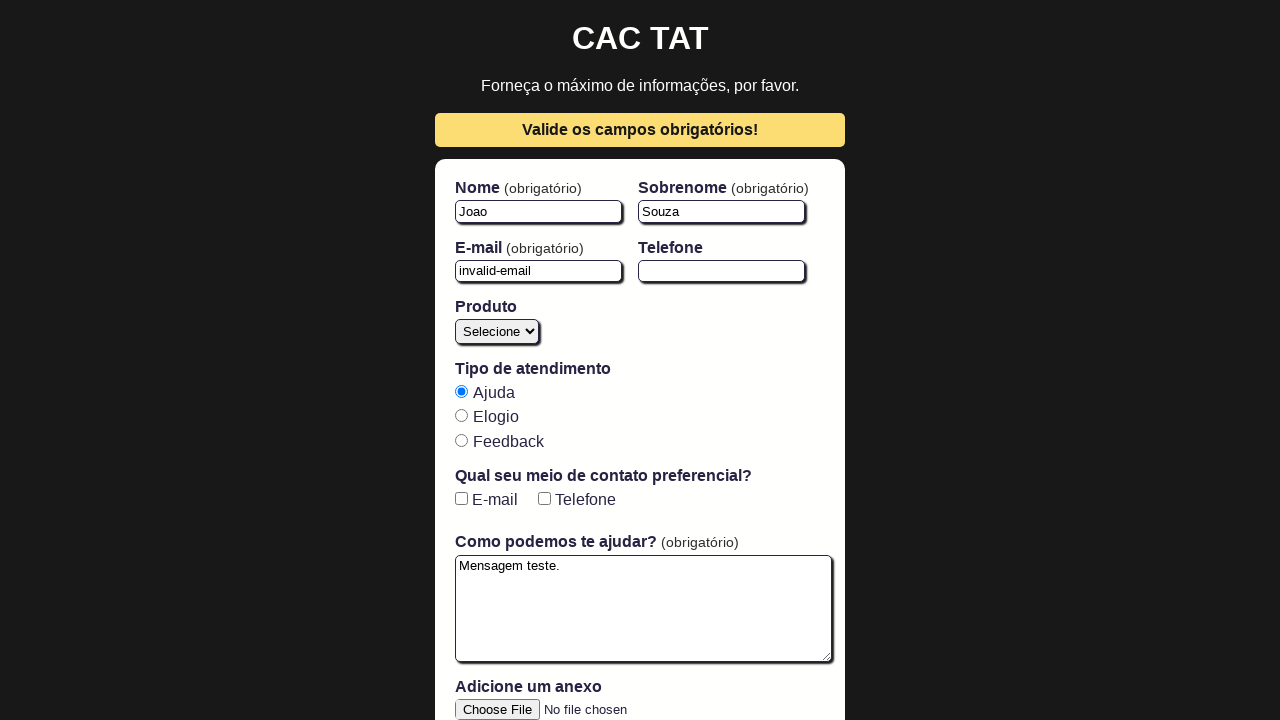